Tests DOM mutation events by clicking a reveal button and verifying that a hidden element becomes visible

Starting URL: https://www.selenium.dev/selenium/web/dynamic.html

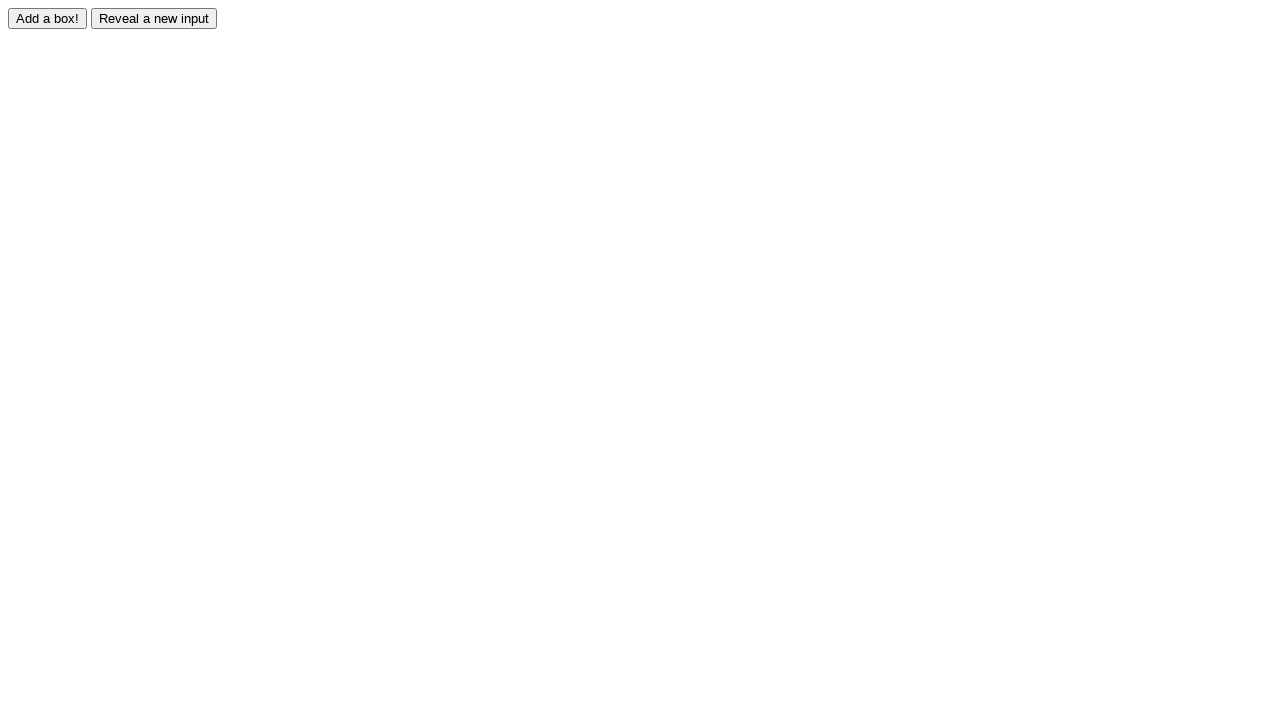

Clicked reveal button to trigger DOM mutation at (154, 18) on #reveal
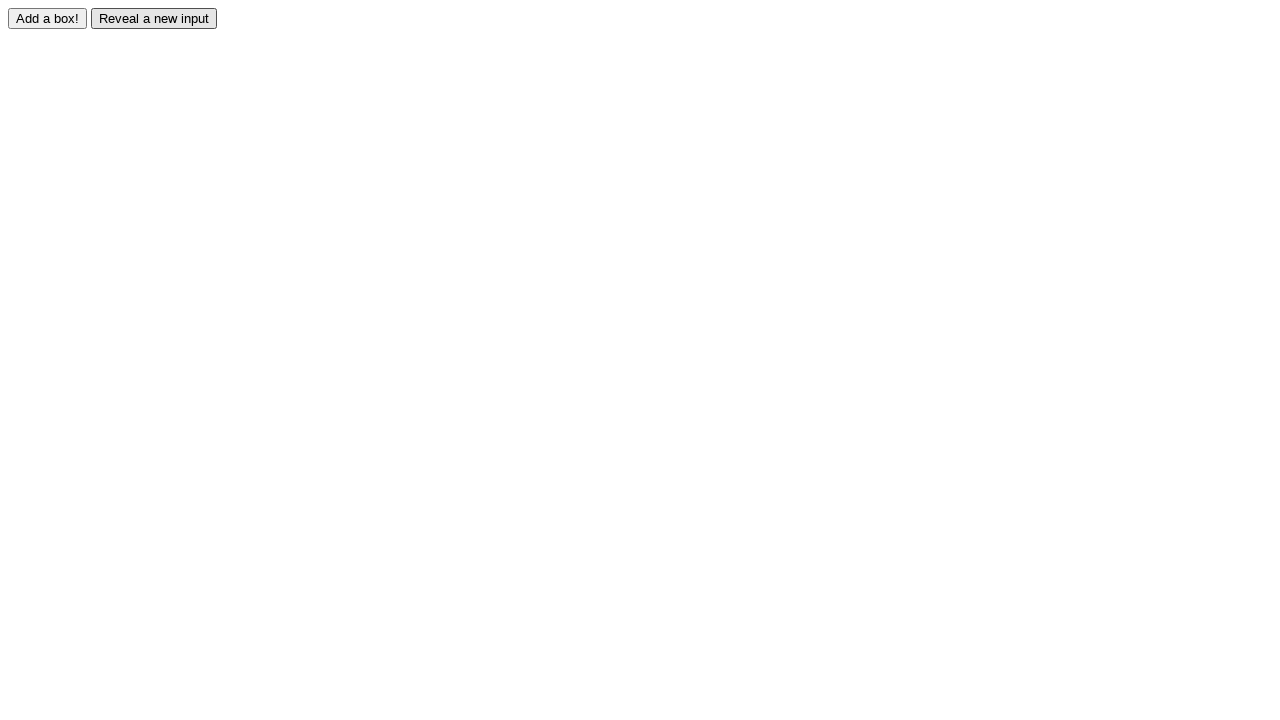

Hidden element became visible after mutation
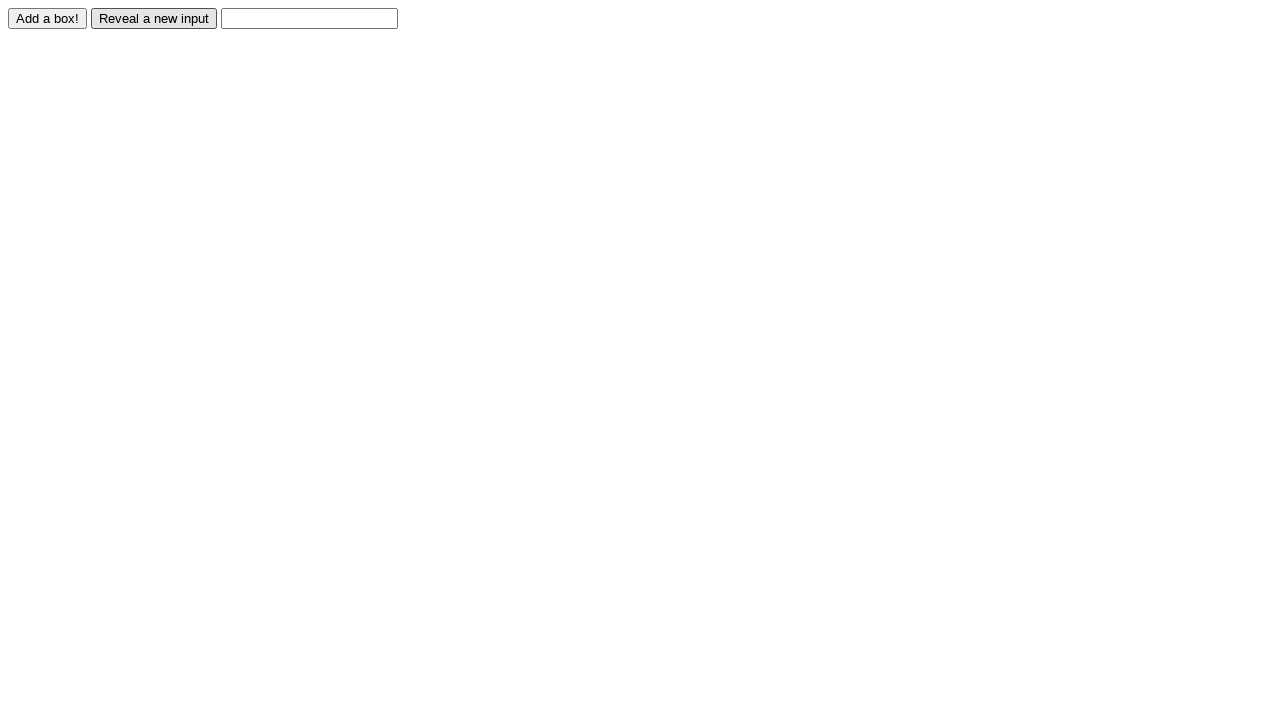

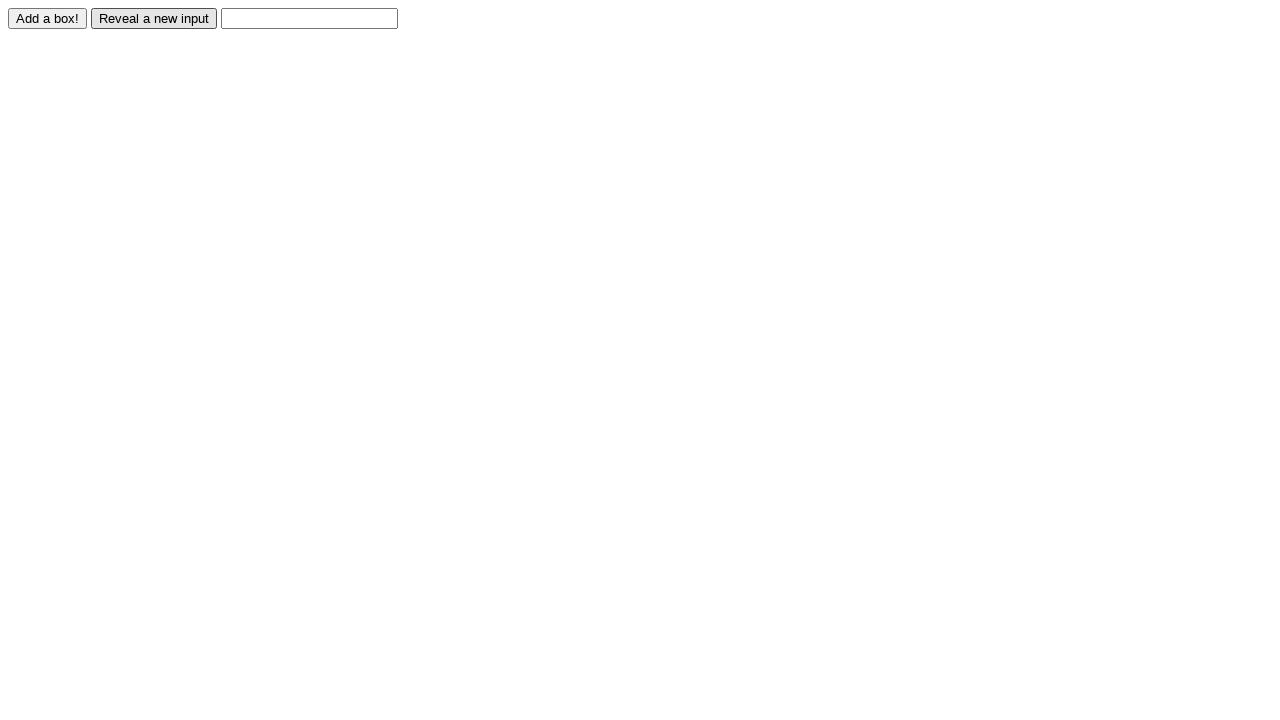